Tests navigation to a new tab by extracting the href property from an element and visiting that URL

Starting URL: https://rahulshettyacademy.com/AutomationPractice/

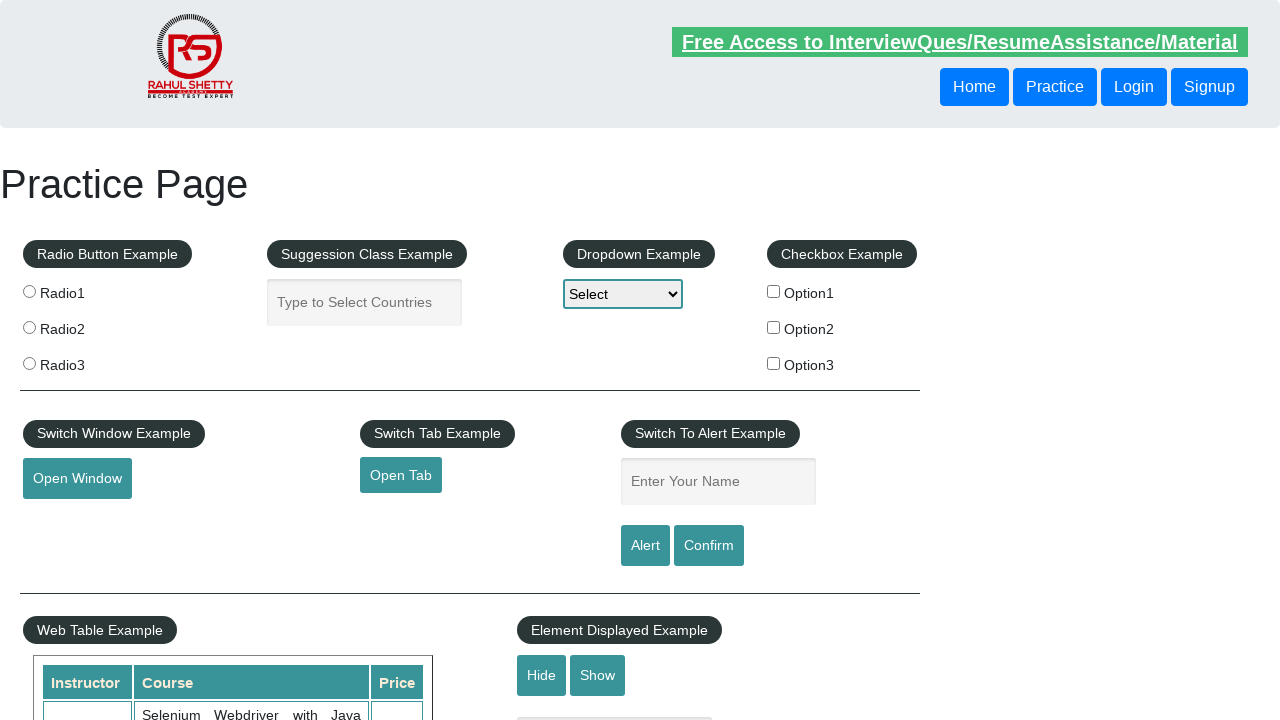

Located the element with id 'opentab' that opens a new tab
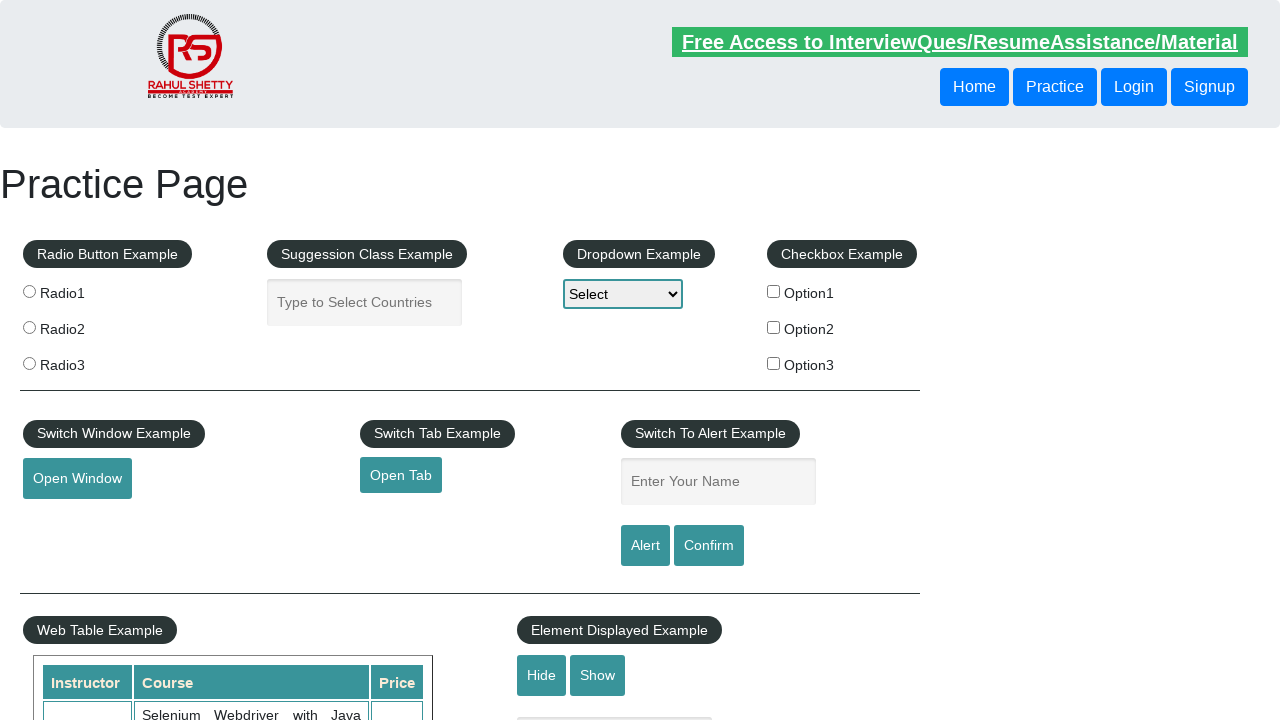

Extracted href attribute from the opentab element
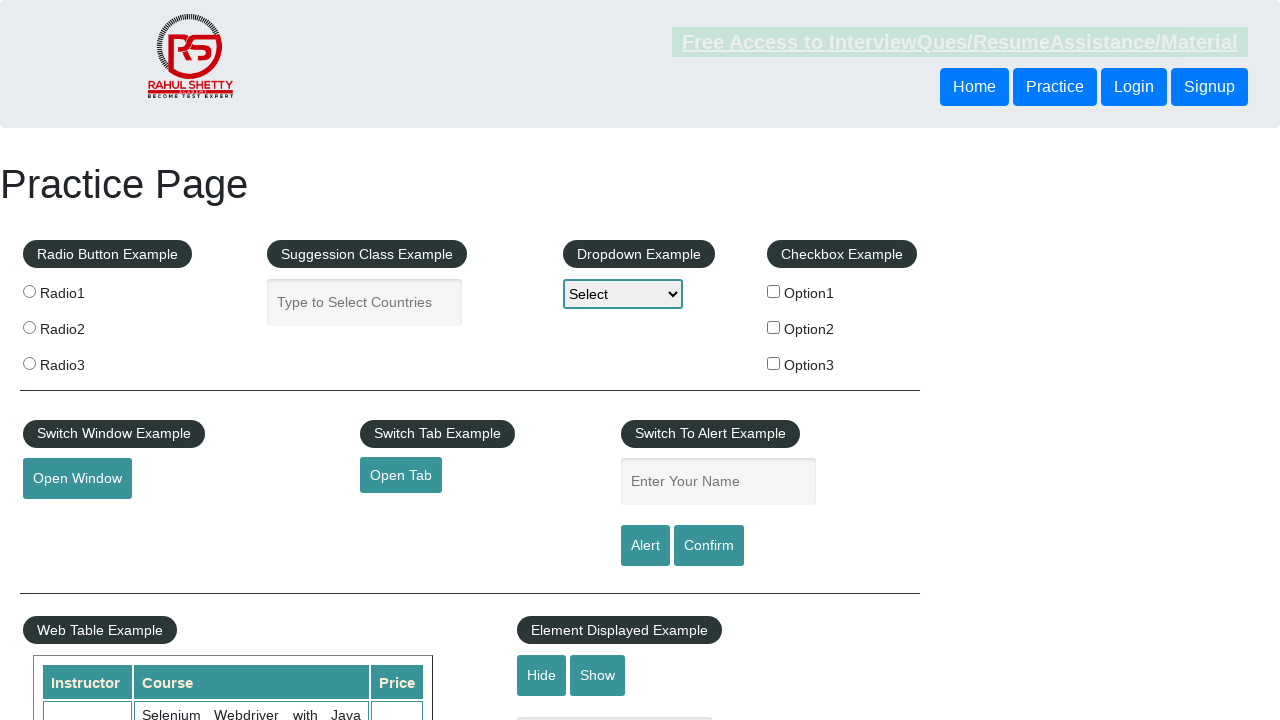

Navigated to extracted URL: https://www.qaclickacademy.com
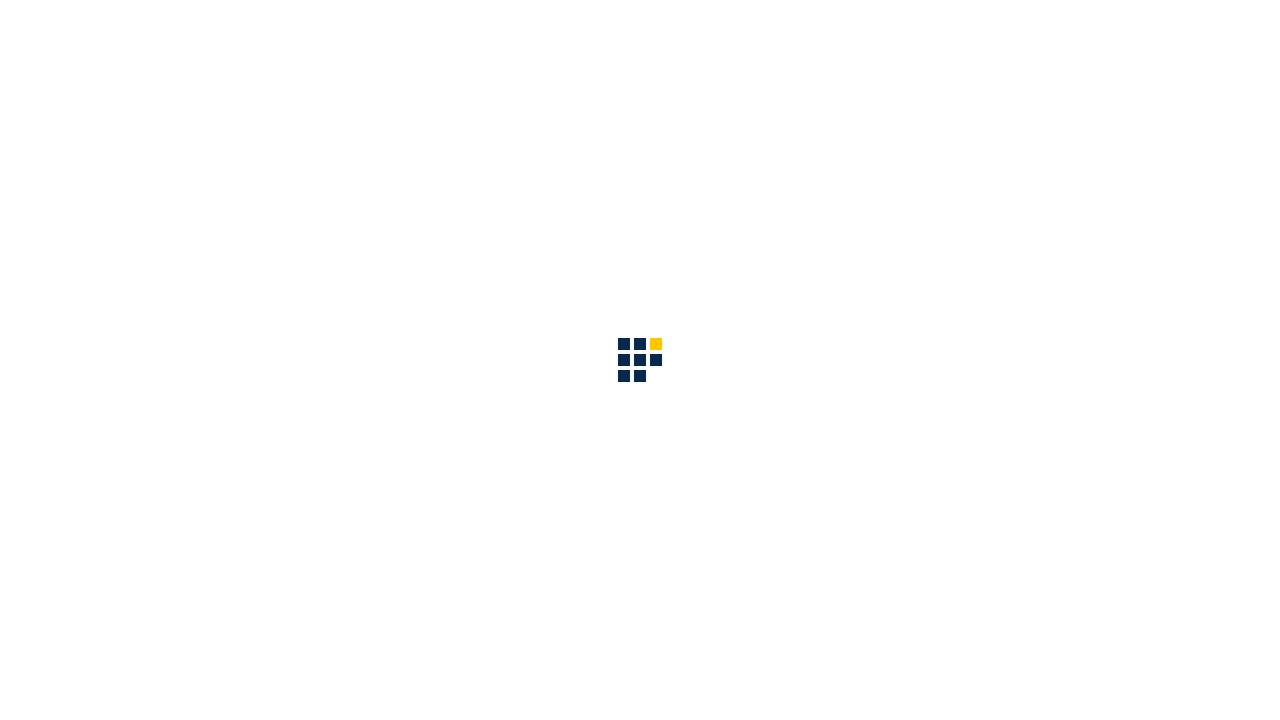

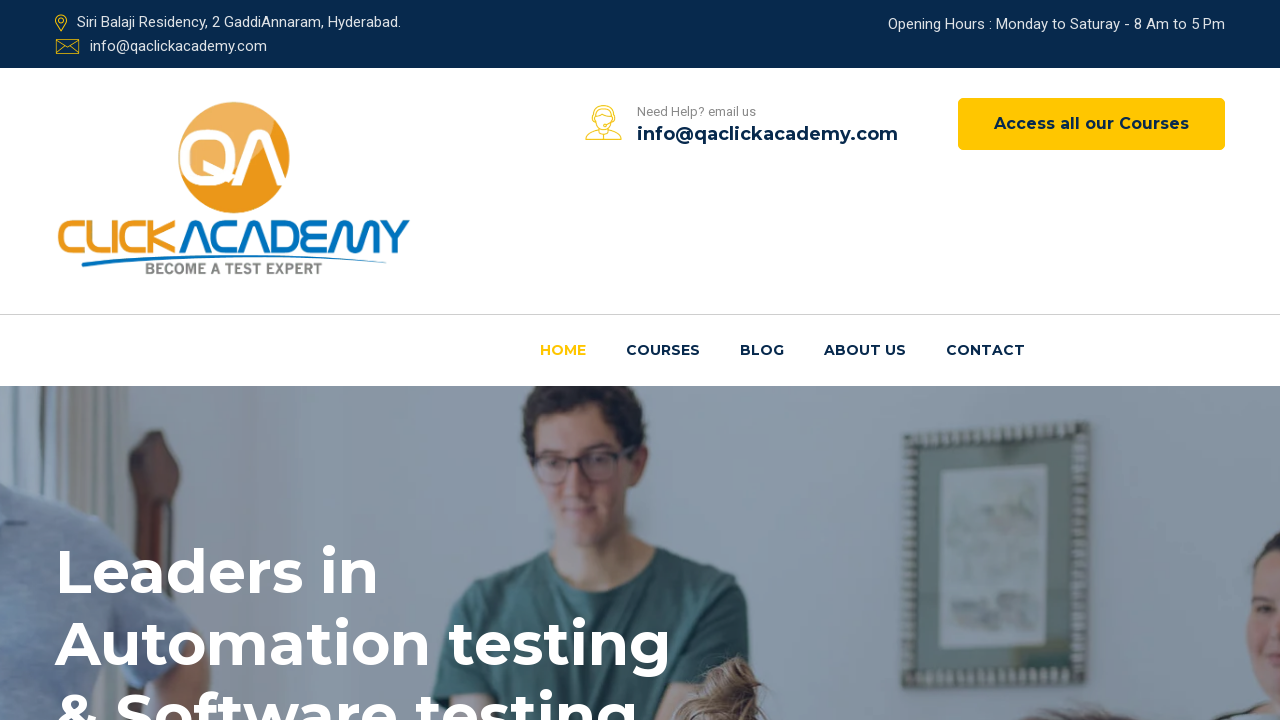